Tests filling out the Pastebin form by entering paste content, selecting expiration time, and setting a title/name for the paste

Starting URL: https://pastebin.com

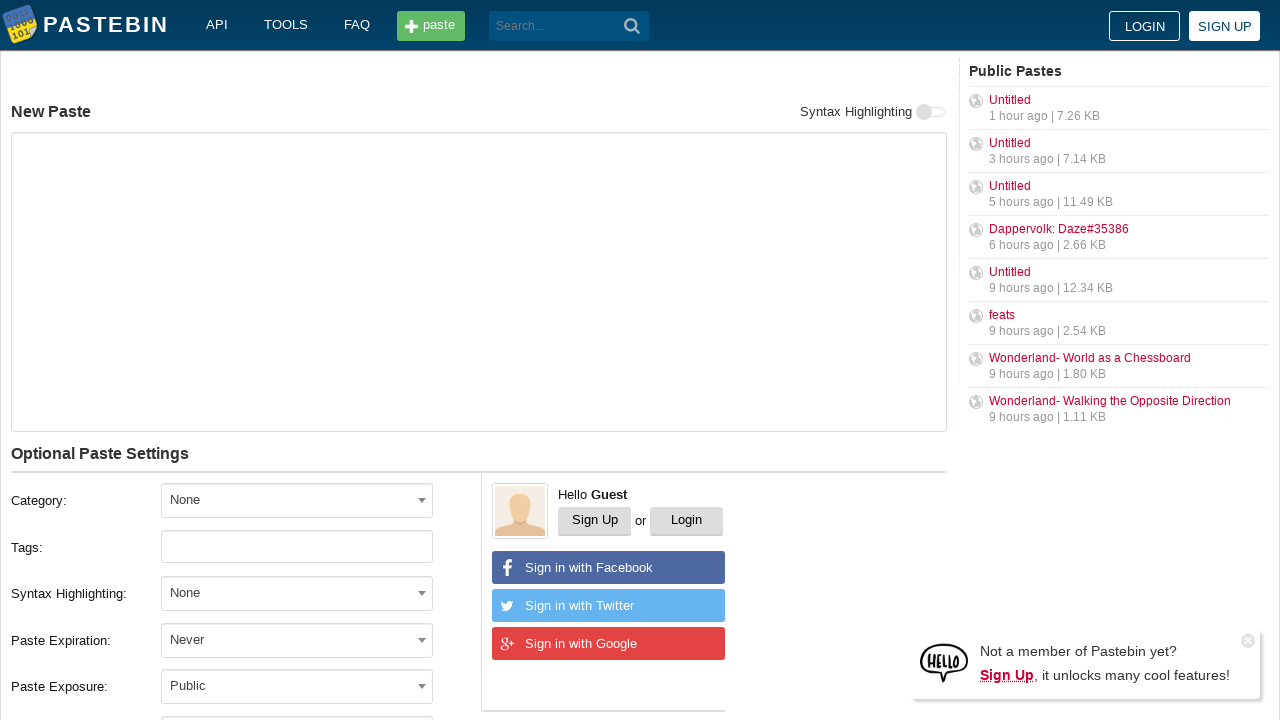

Filled paste content textarea with 'Hello from WebDriver' on #postform-text
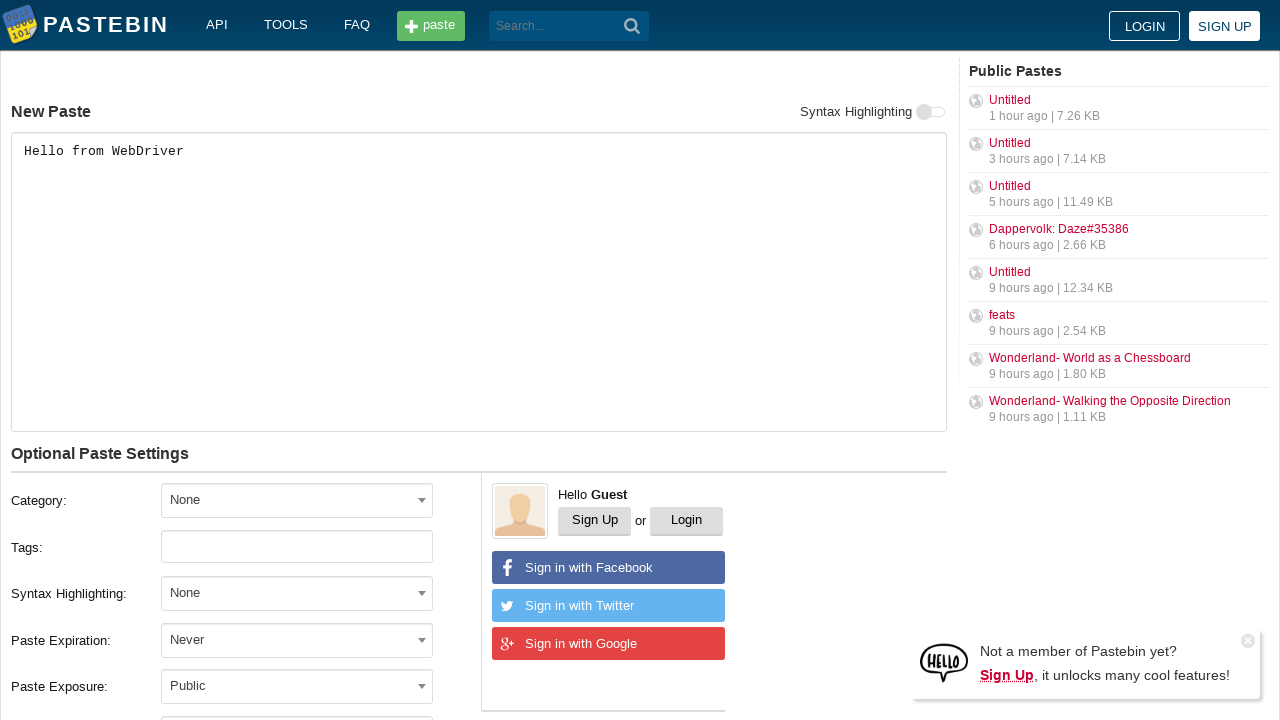

Clicked expiration time dropdown at (297, 640) on #select2-postform-expiration-container
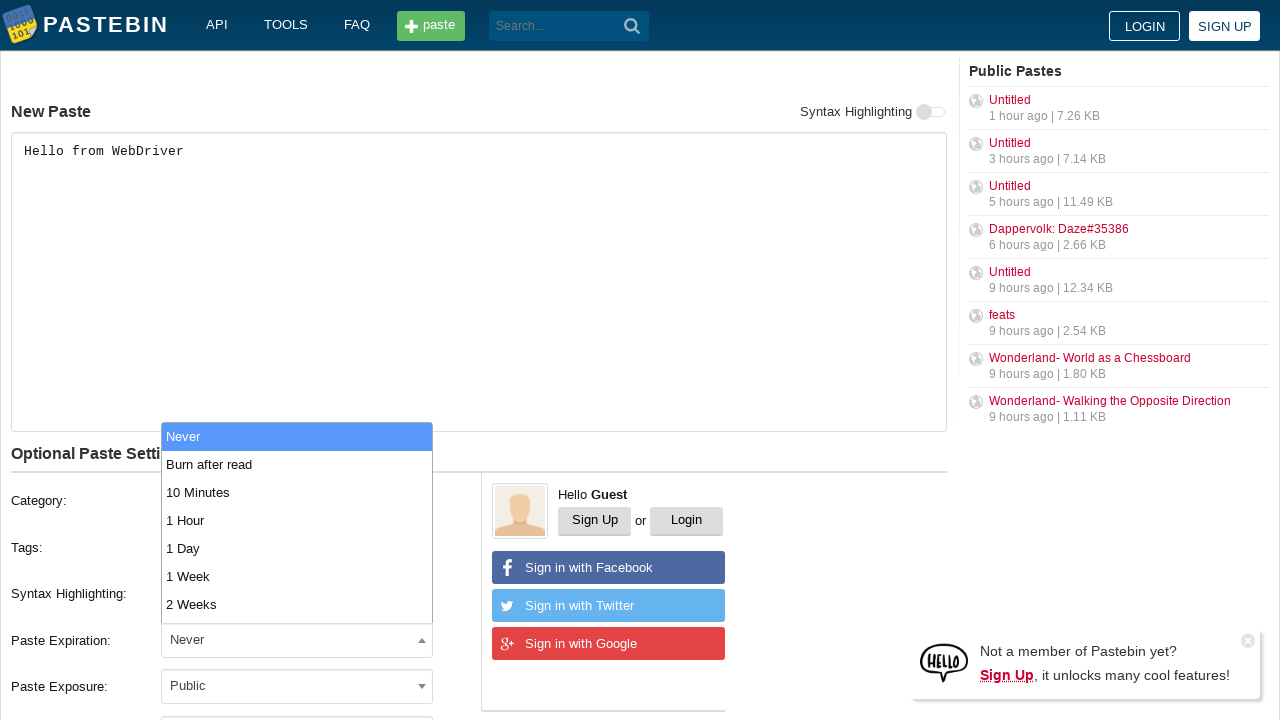

Selected '10 Minutes' from expiration dropdown at (297, 492) on li:has-text('10 Minutes')
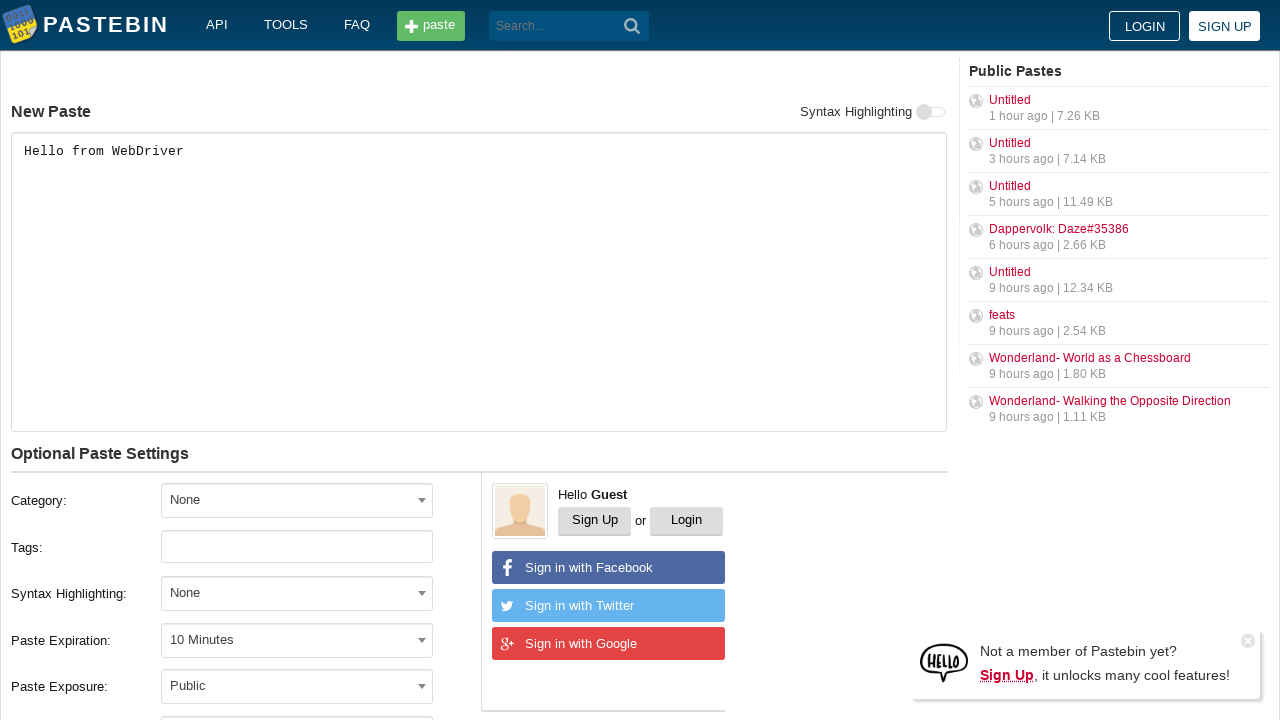

Filled paste title field with 'helloweb' on #postform-name
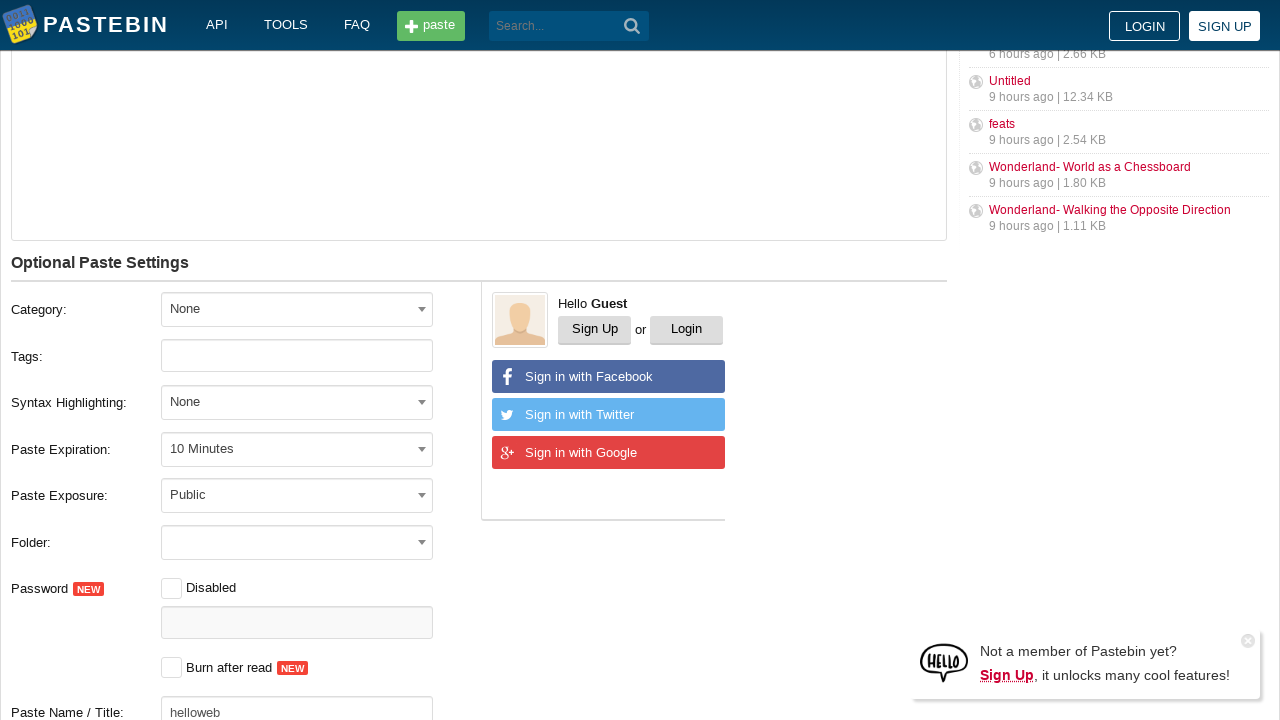

Clicked submit button to create paste at (632, 26) on button[type='submit']
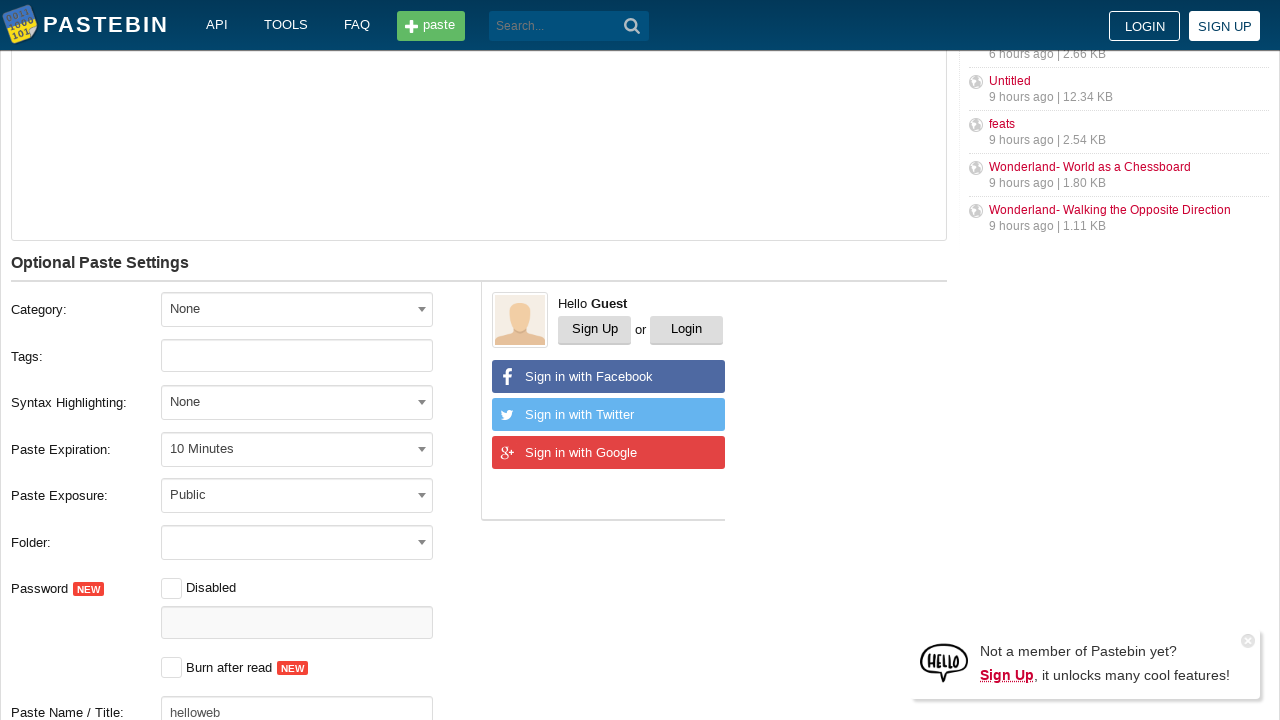

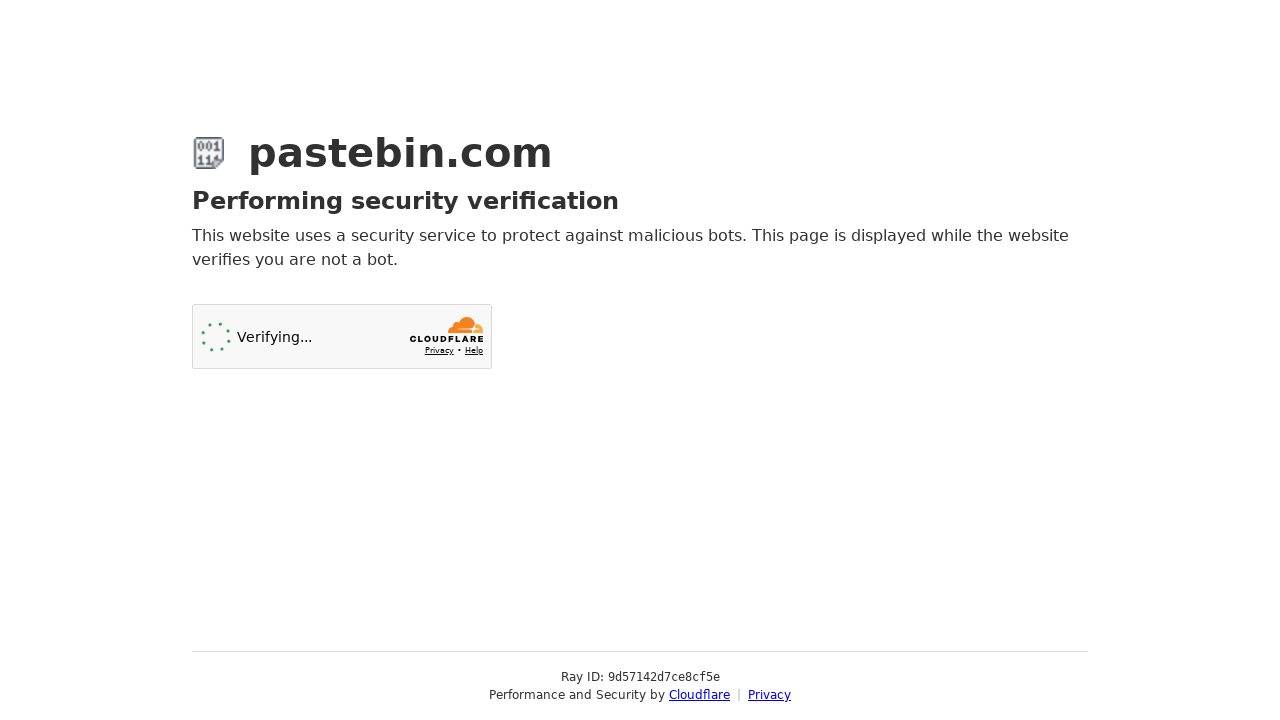